Tests that the complete all checkbox updates its state when individual items are completed or cleared

Starting URL: https://demo.playwright.dev/todomvc

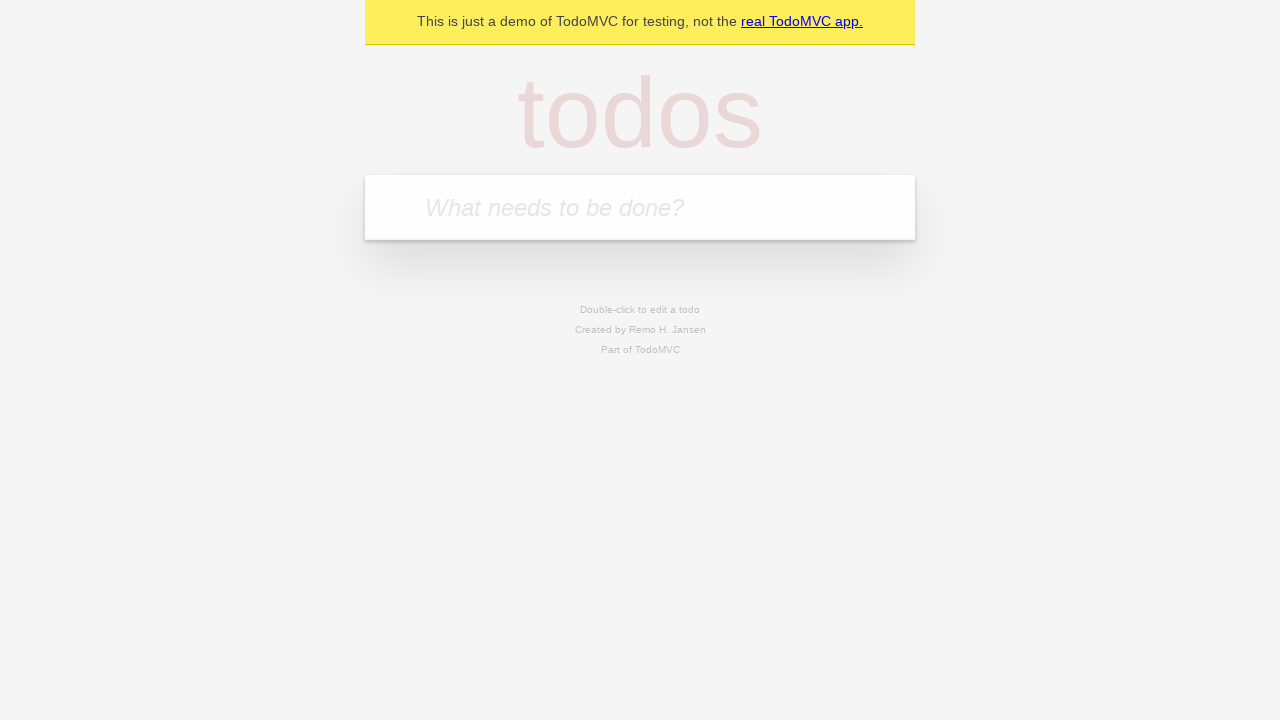

Filled todo input with 'buy some cheese' on internal:attr=[placeholder="What needs to be done?"i]
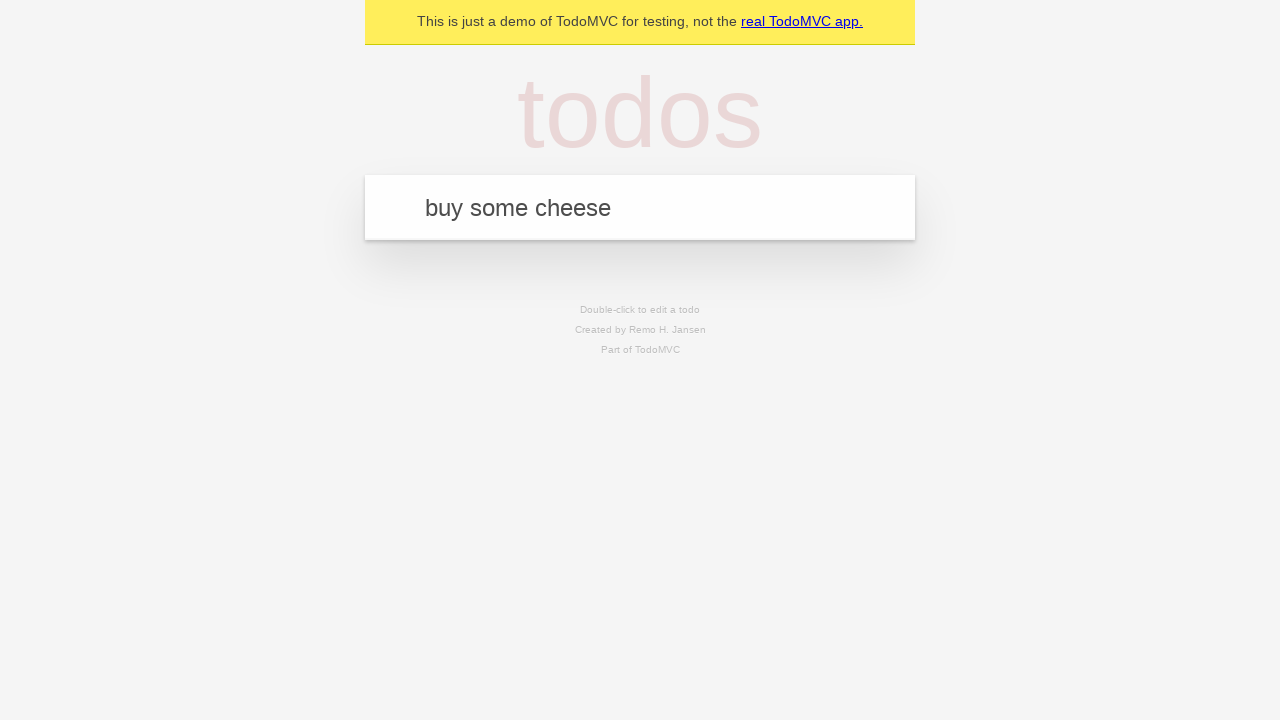

Pressed Enter to add first todo on internal:attr=[placeholder="What needs to be done?"i]
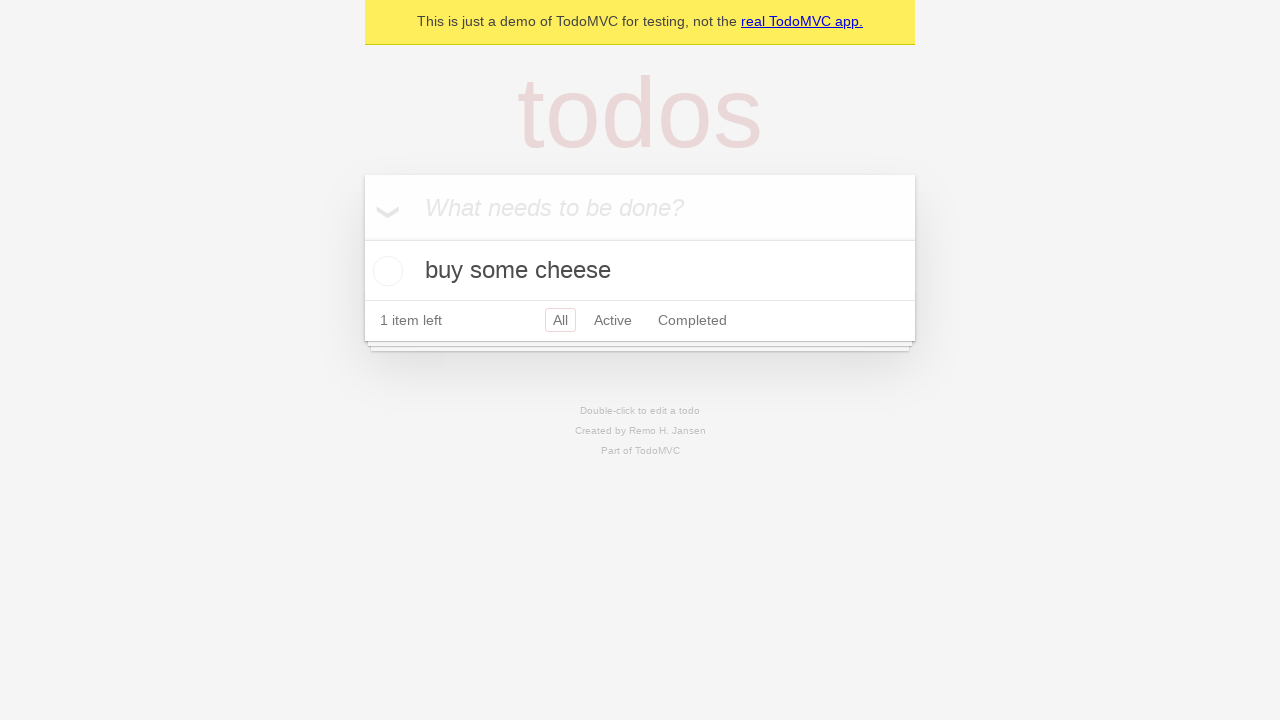

Filled todo input with 'feed the cat' on internal:attr=[placeholder="What needs to be done?"i]
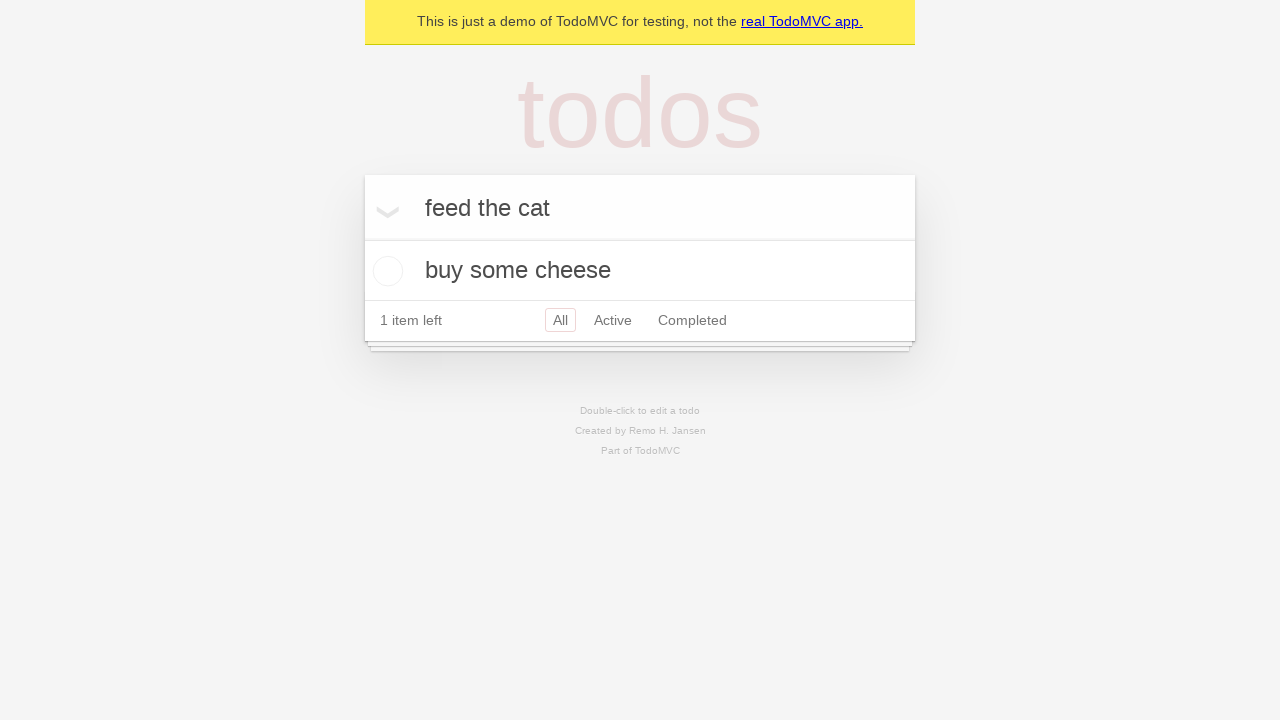

Pressed Enter to add second todo on internal:attr=[placeholder="What needs to be done?"i]
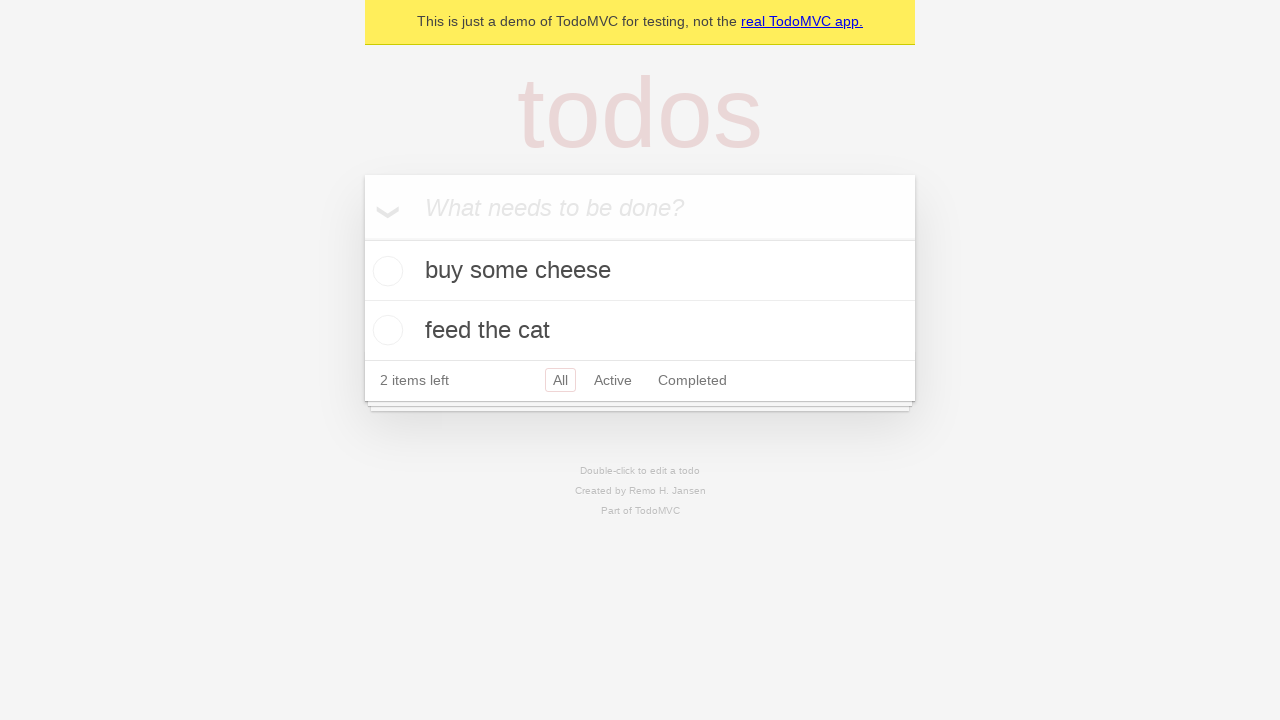

Filled todo input with 'book a doctors appointment' on internal:attr=[placeholder="What needs to be done?"i]
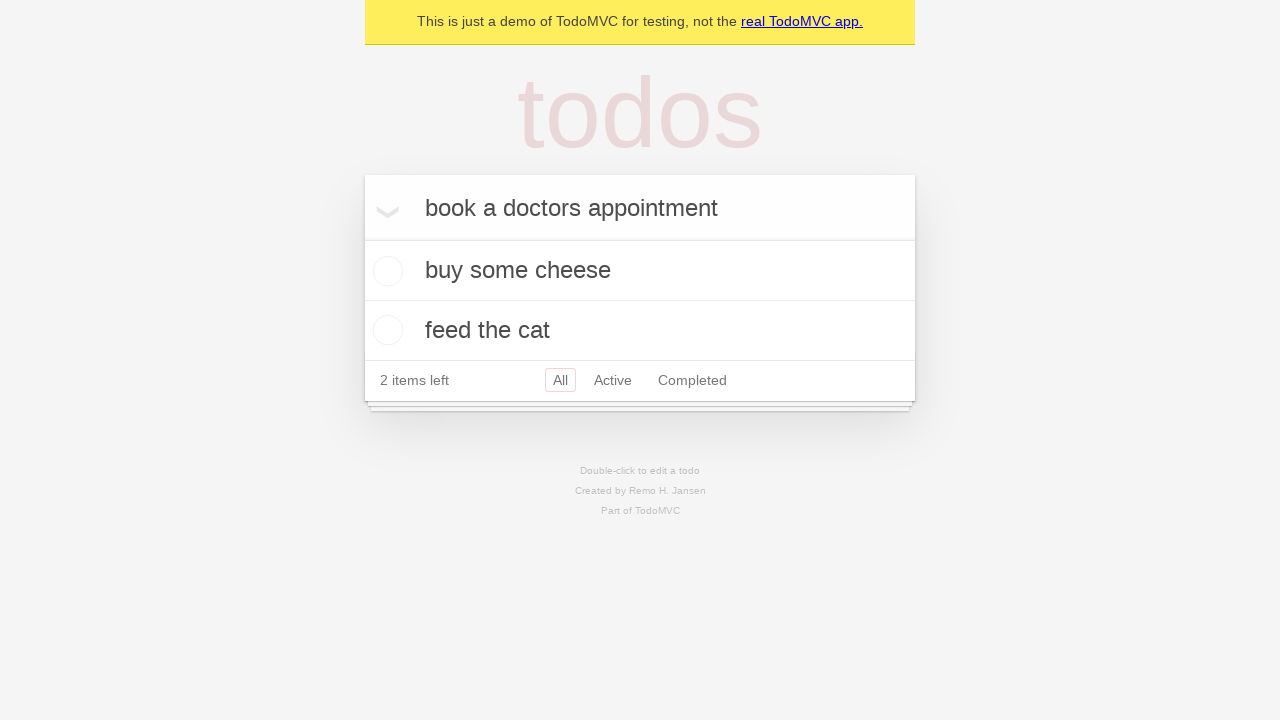

Pressed Enter to add third todo on internal:attr=[placeholder="What needs to be done?"i]
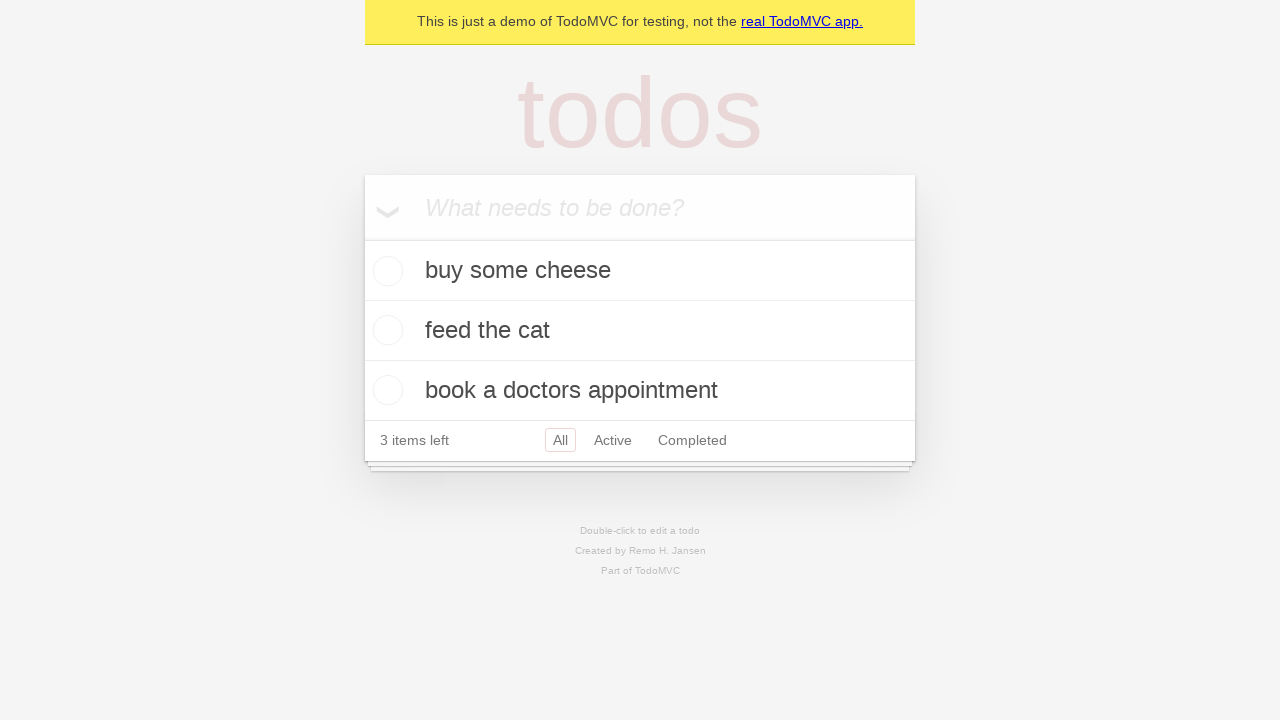

Clicked 'Mark all as complete' checkbox to check all todos at (362, 238) on internal:label="Mark all as complete"i
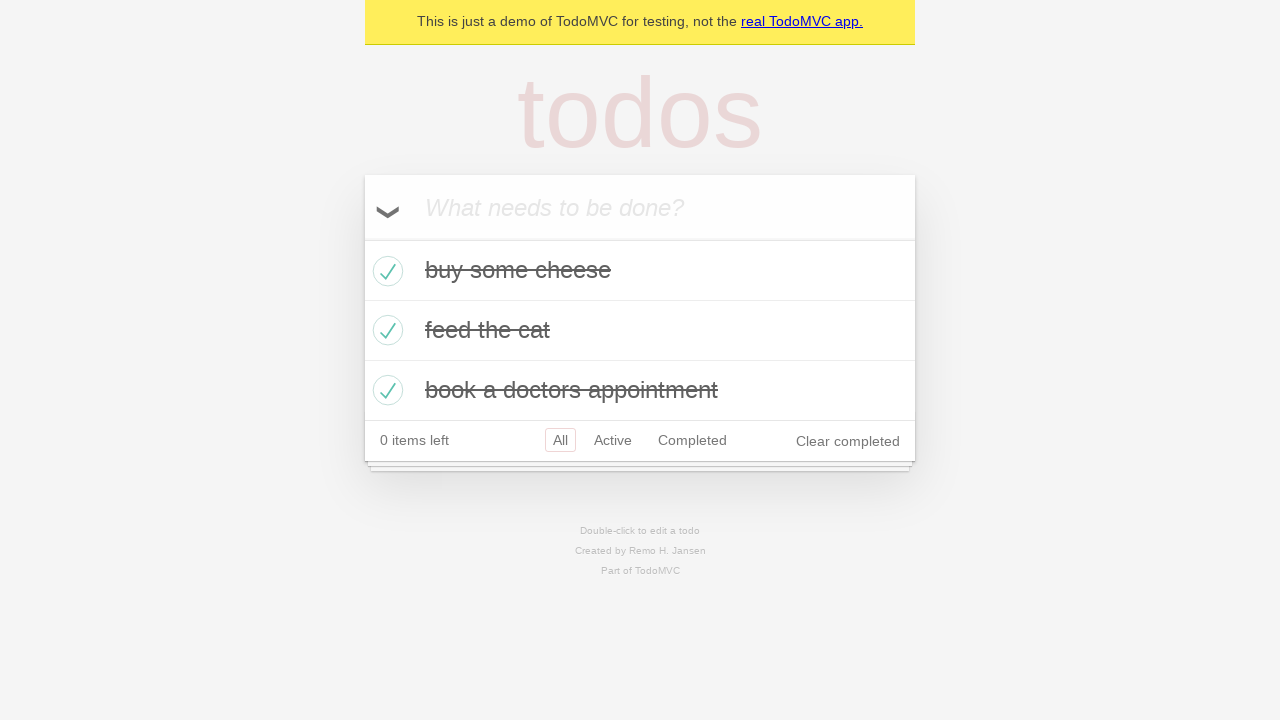

Unchecked the first todo item at (385, 271) on [data-testid='todo-item'] >> nth=0 >> internal:role=checkbox
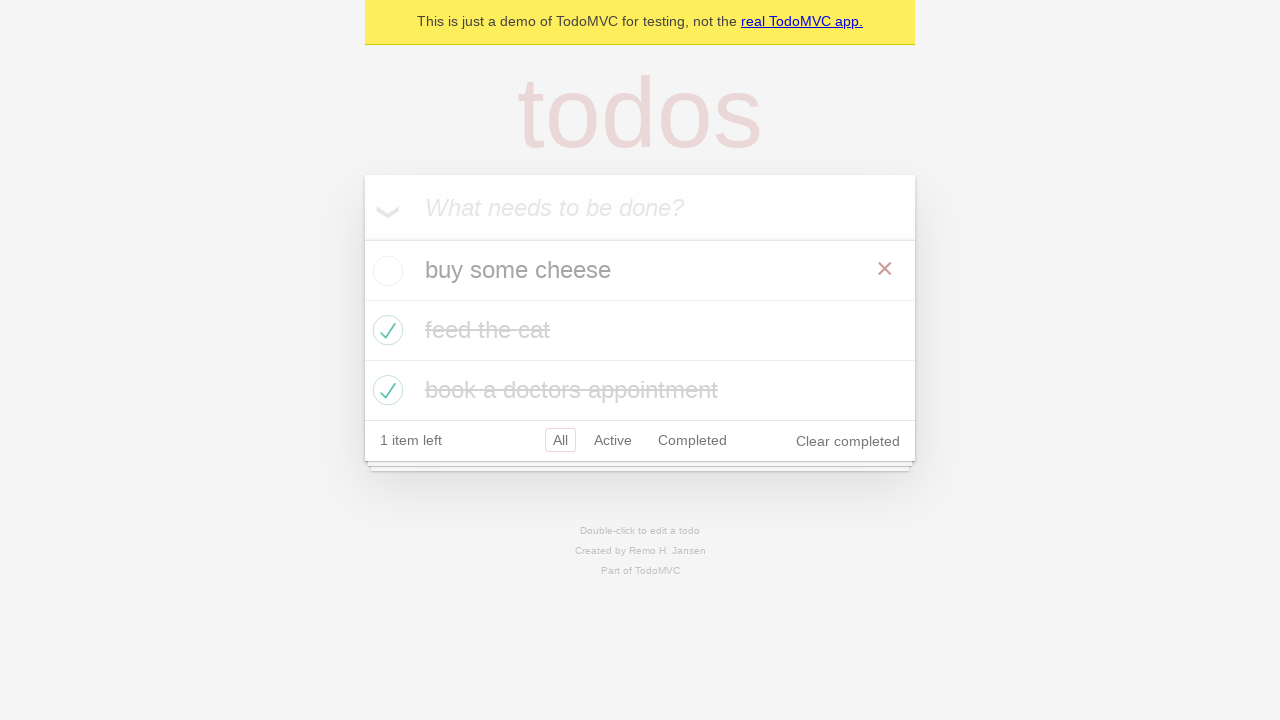

Re-checked the first todo item at (385, 271) on [data-testid='todo-item'] >> nth=0 >> internal:role=checkbox
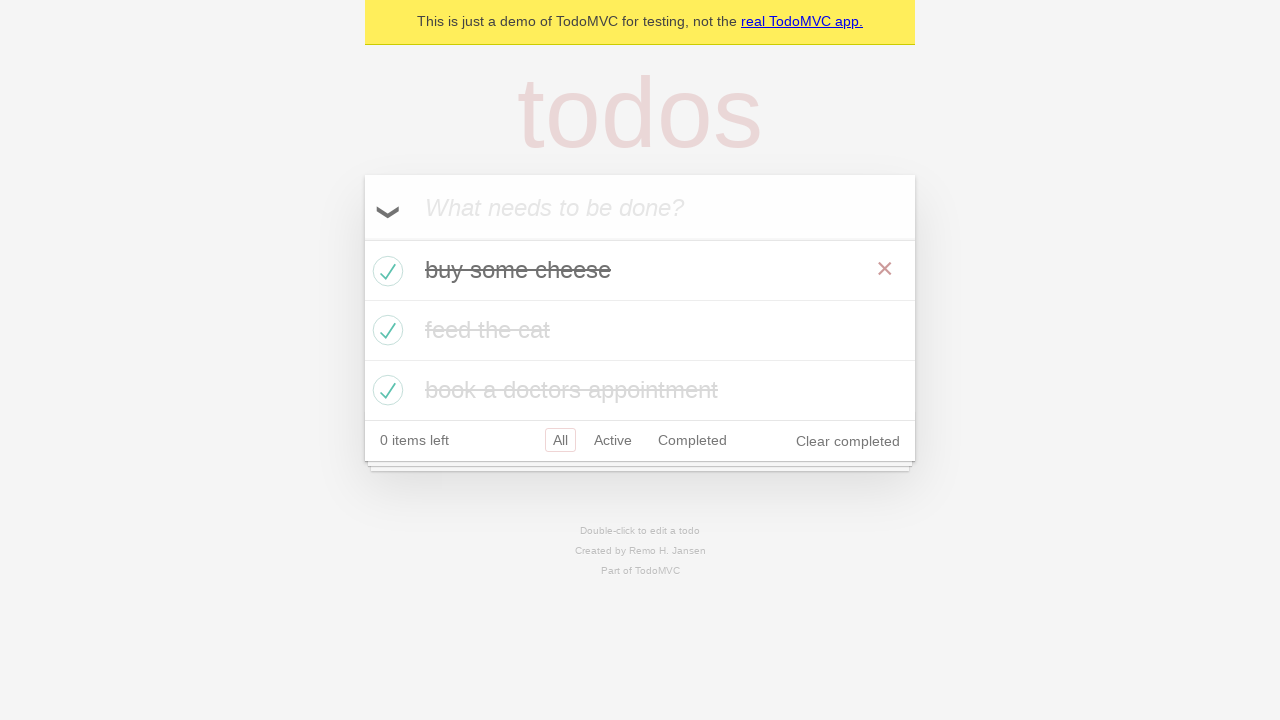

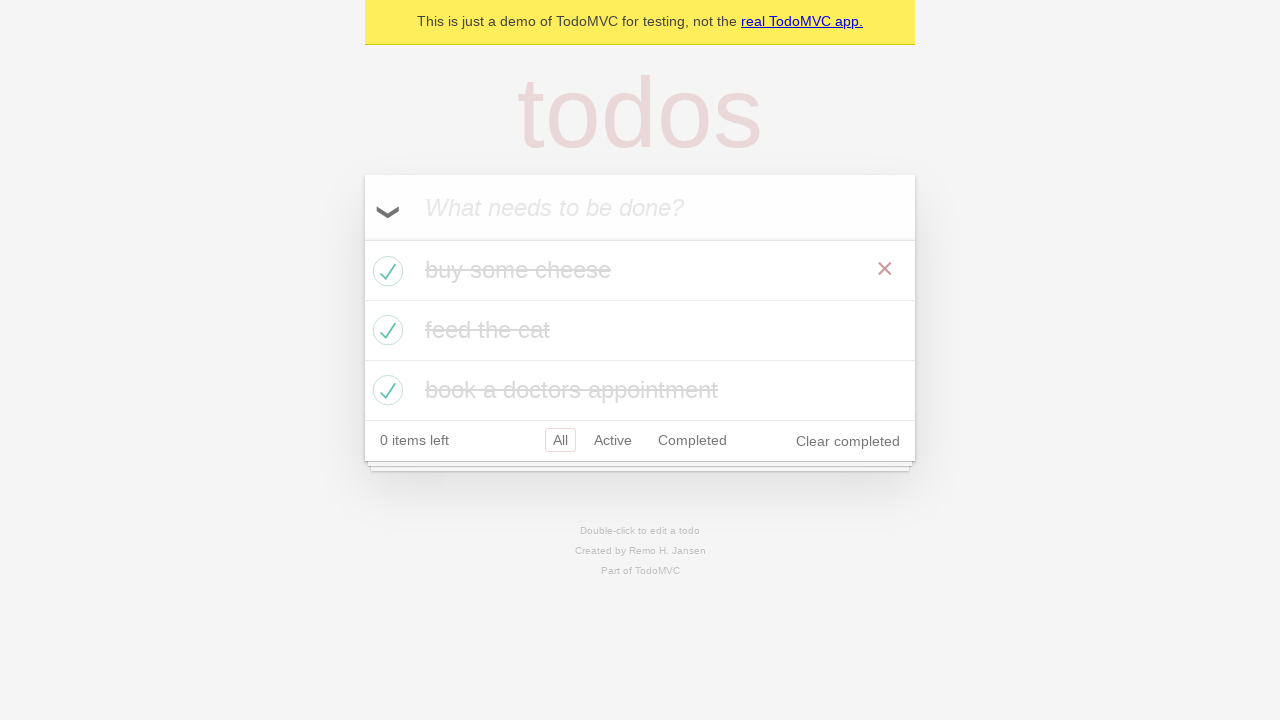